Tests scrolling functionality by scrolling down to a footer link and then scrolling back up using keyboard navigation

Starting URL: https://practice.cydeo.com/

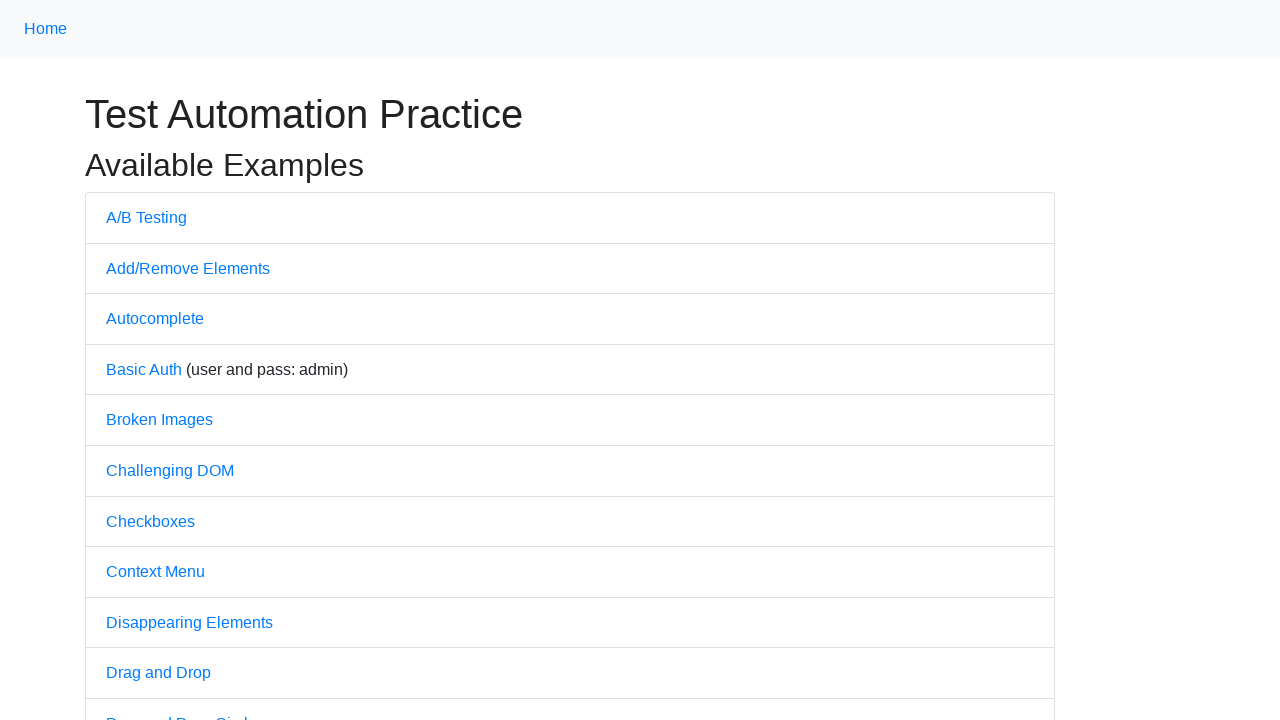

Located Cydeo link at bottom of page using XPath
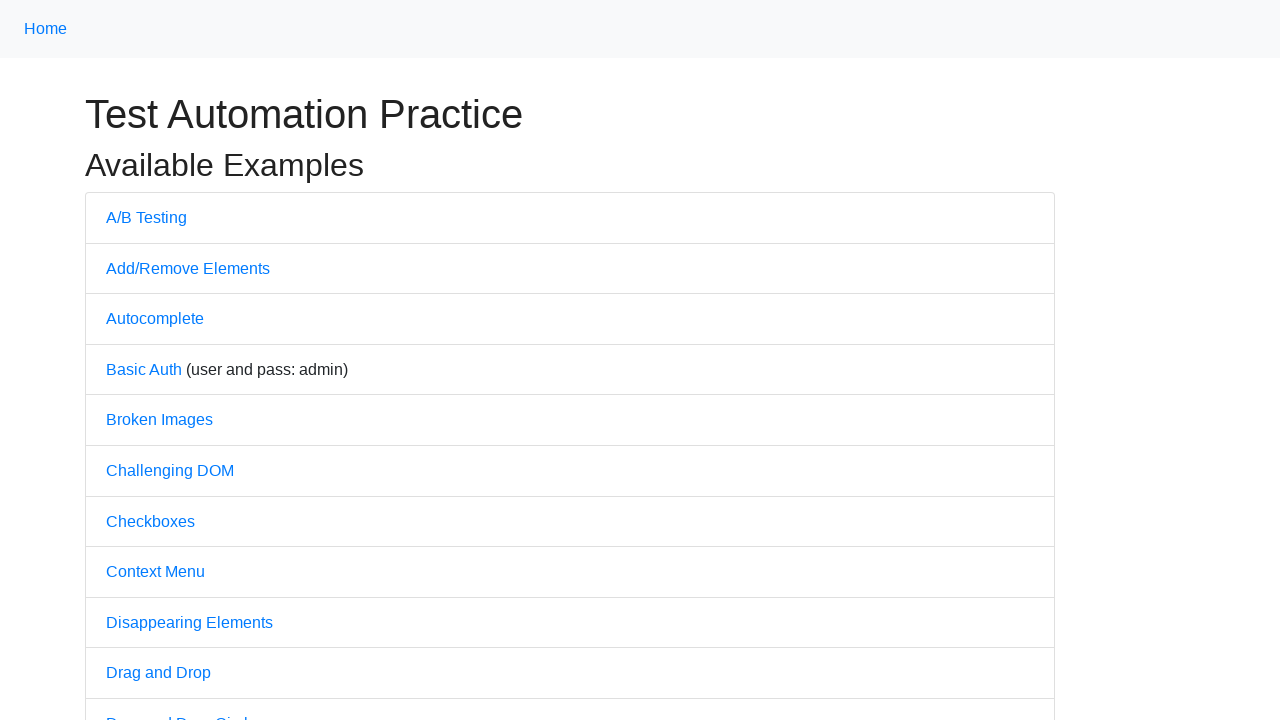

Scrolled down to Cydeo link by hovering over it at (614, 707) on xpath=//a[@href='https://cydeo.com/']
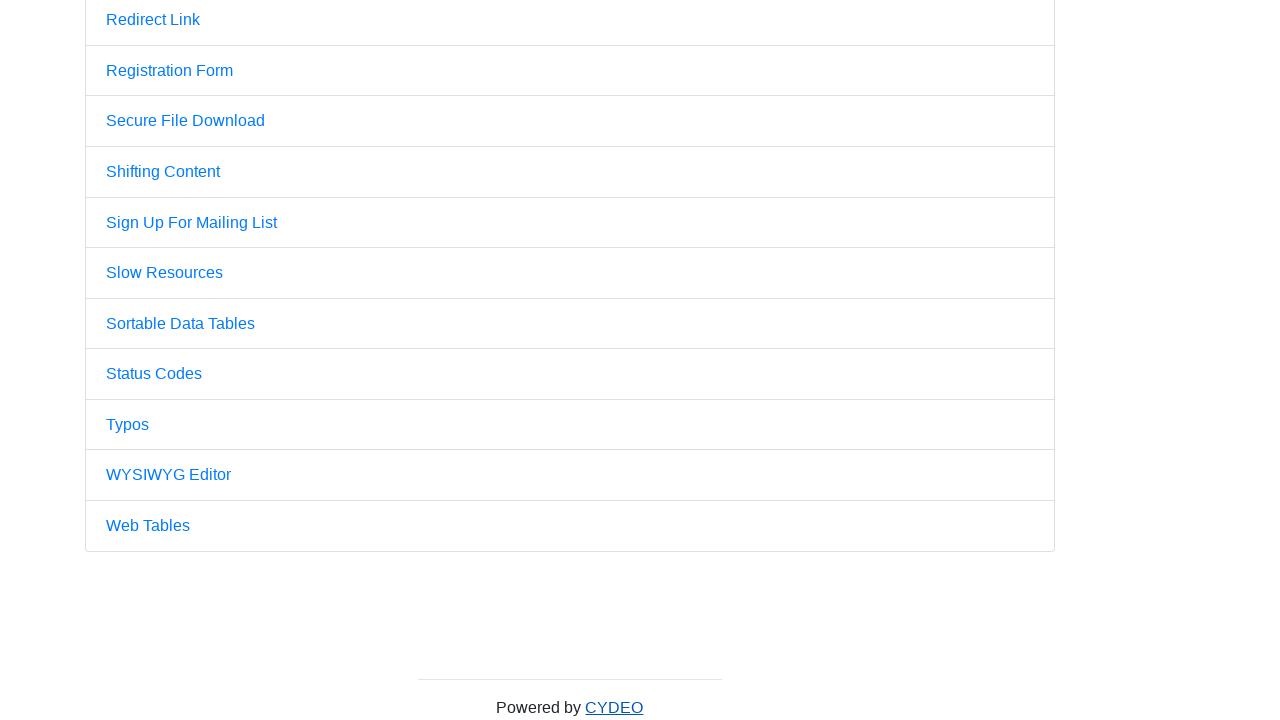

Pressed PageUp key to scroll back up
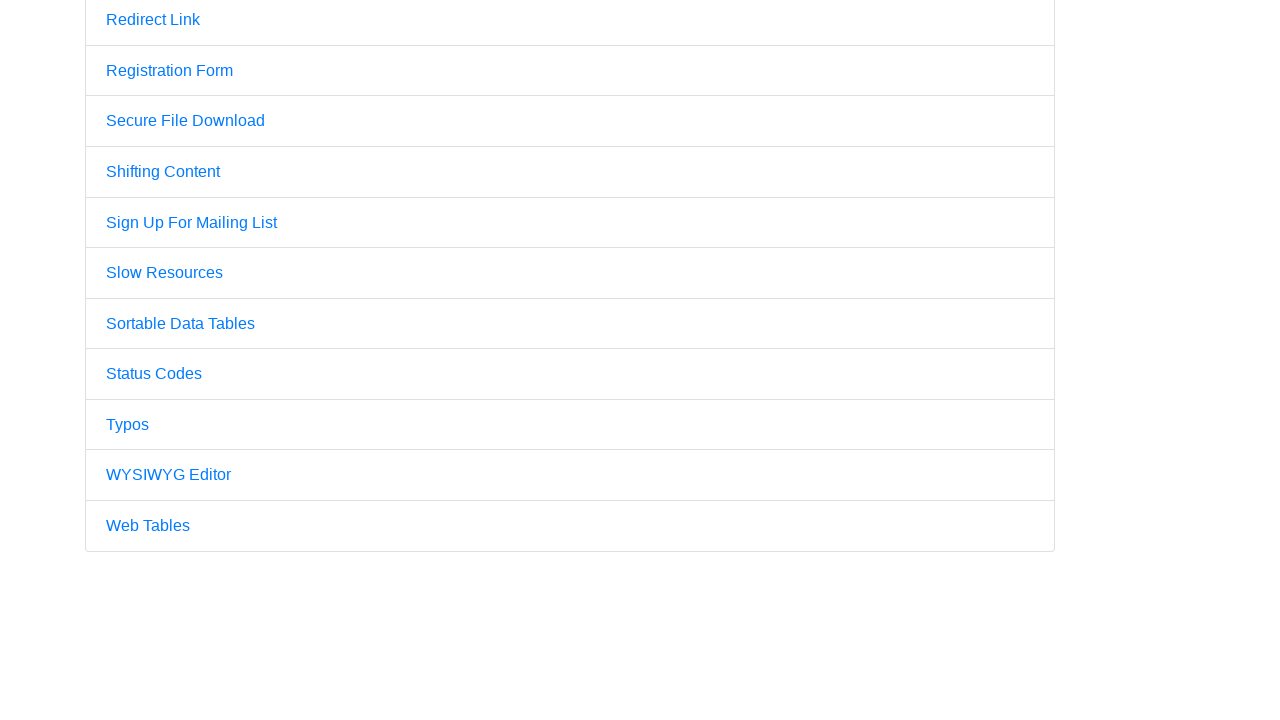

Pressed PageUp key again to continue scrolling up
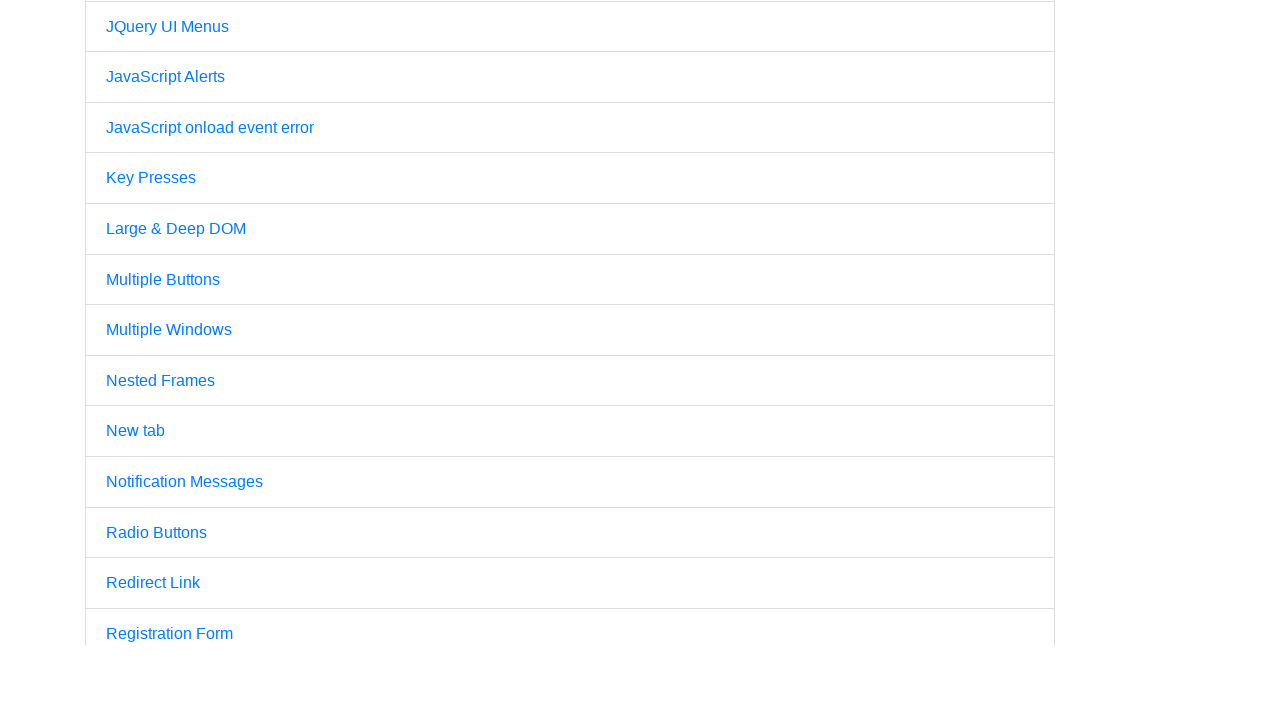

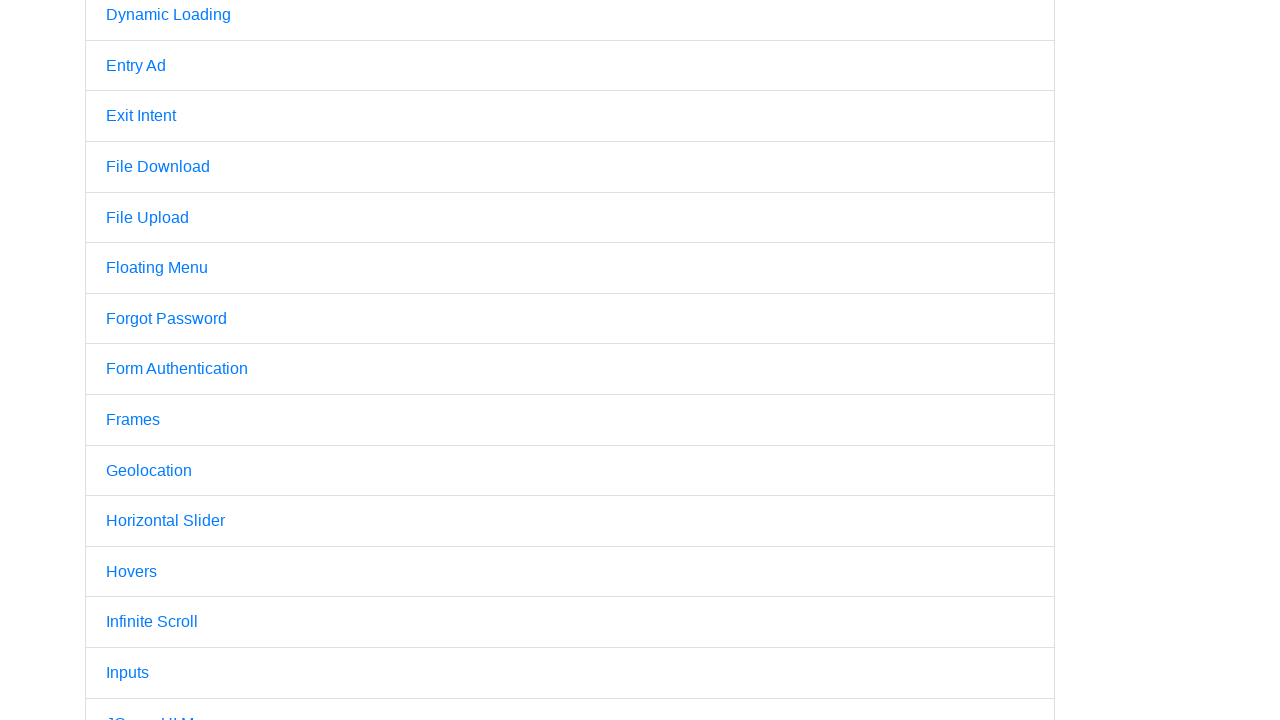